Tests relative locator functionality by finding a span element containing "Years of Experience" text and clicking an element with id "exp-1" that is positioned to the right of it

Starting URL: https://awesomeqa.com/practice.html

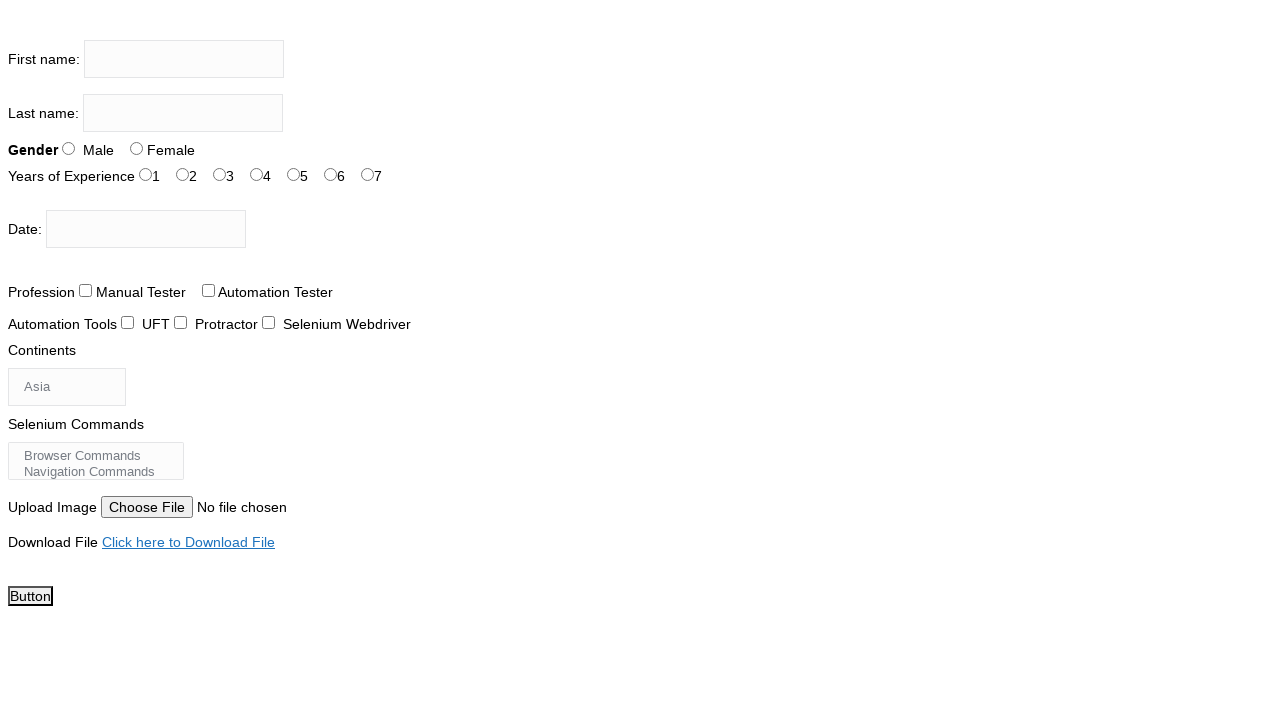

Waited for span element containing 'Years of Experience' text to be visible
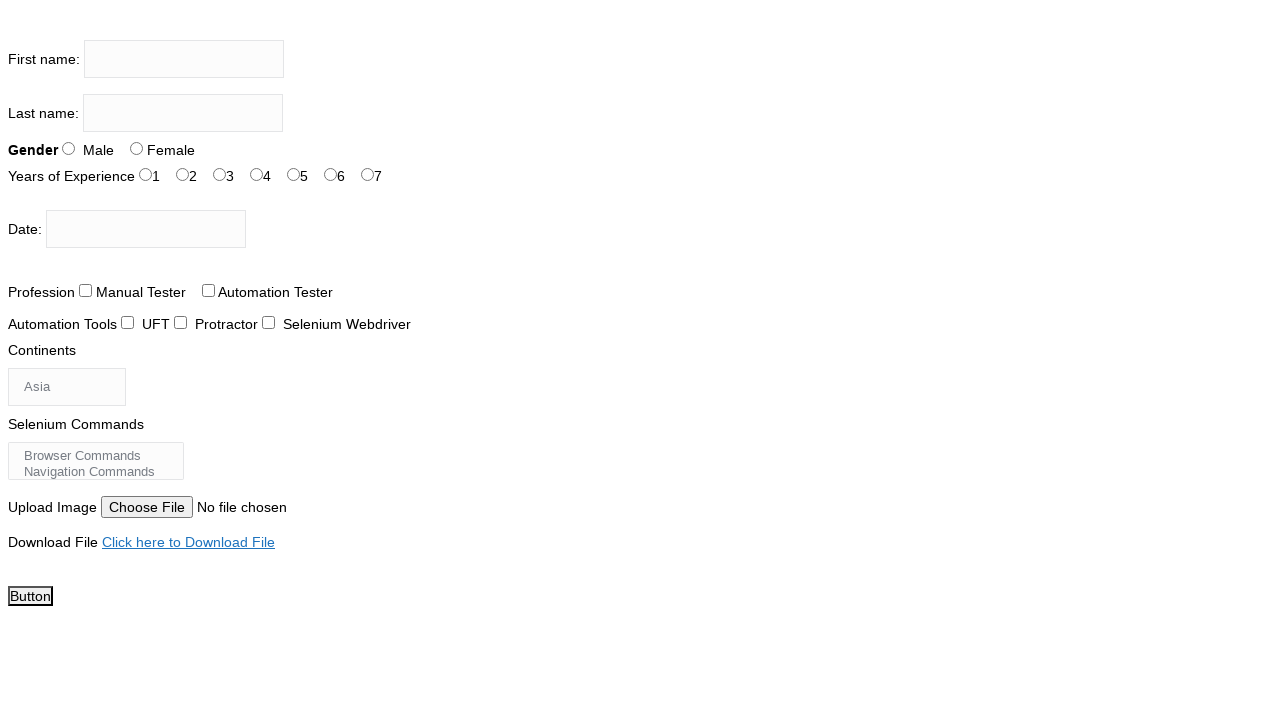

Clicked element with id 'exp-1' positioned to the right of 'Years of Experience' at (182, 174) on #exp-1
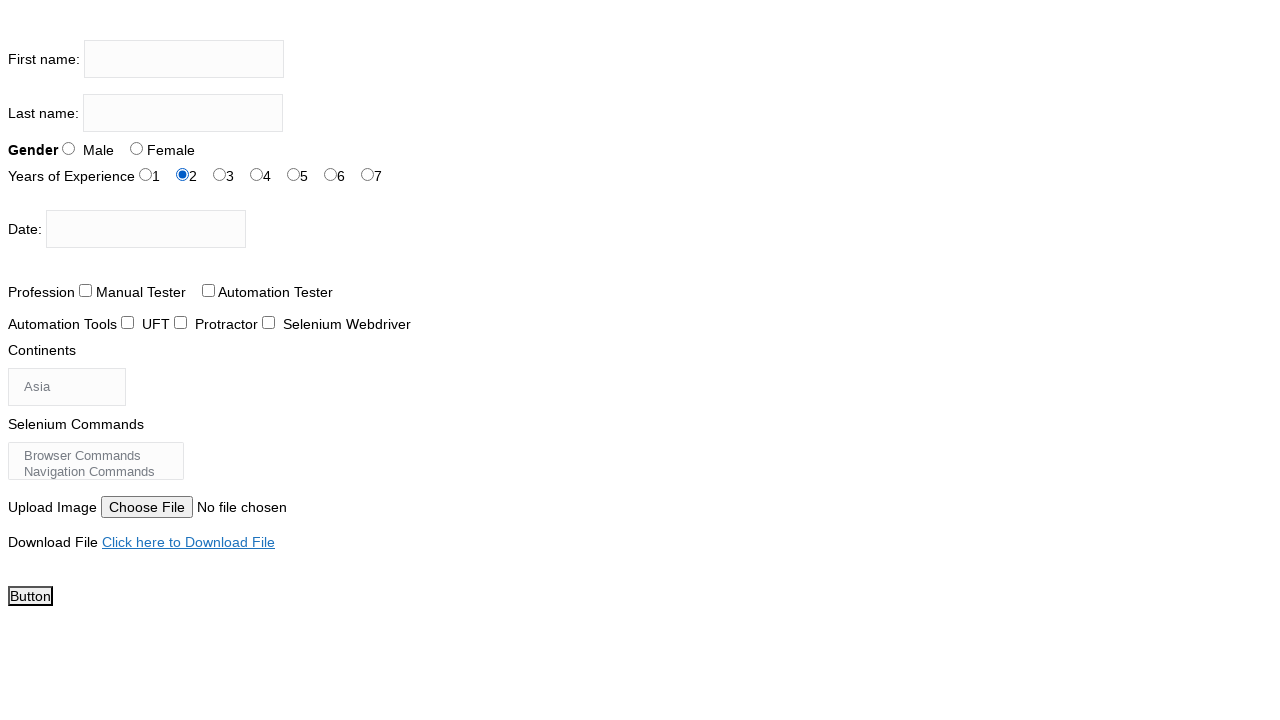

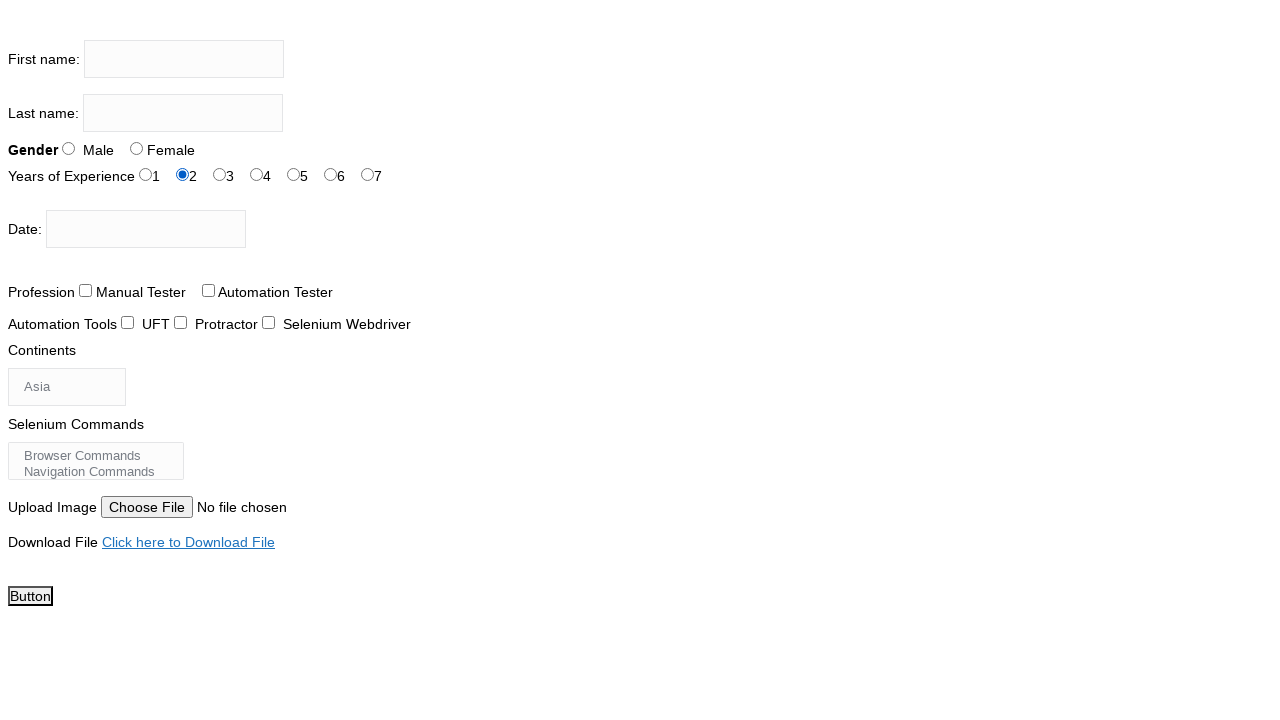